Tests the contact us form by filling in name, email, selecting a query type from dropdown, entering a message, and submitting the form

Starting URL: https://www.nexchar.com/contactus

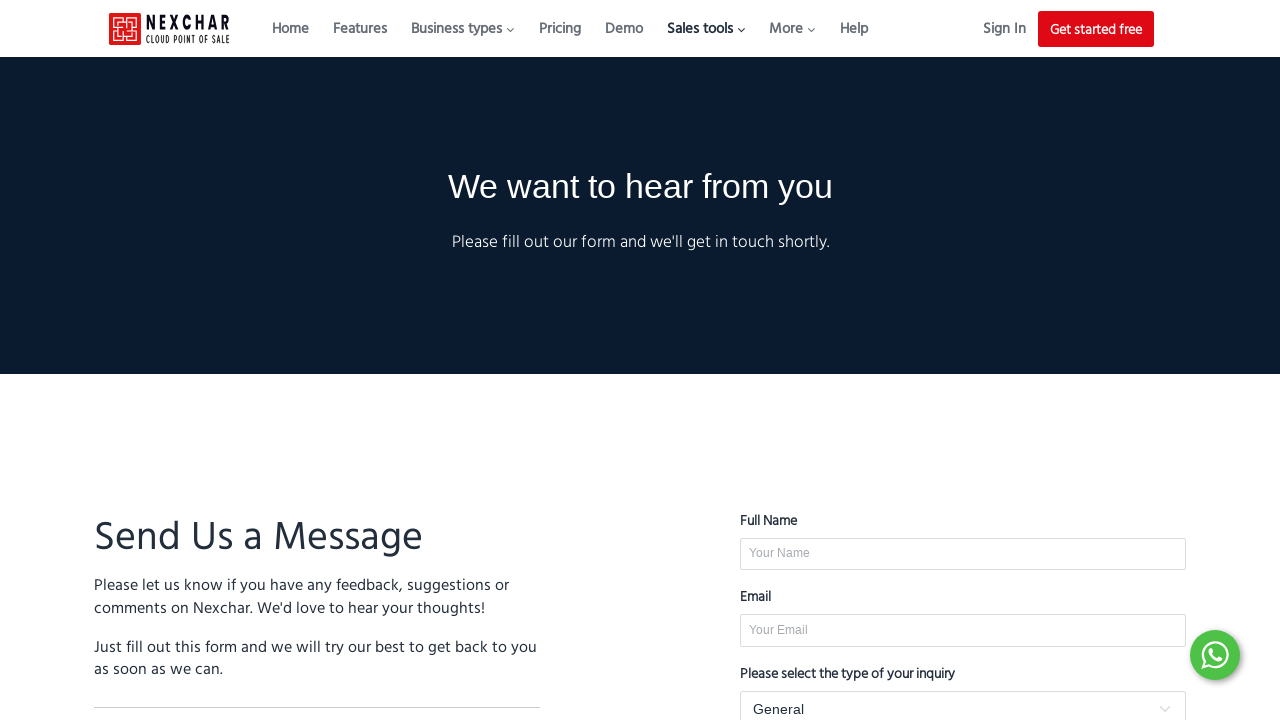

Filled full name field with 'Marcus Thompson' on #FullName
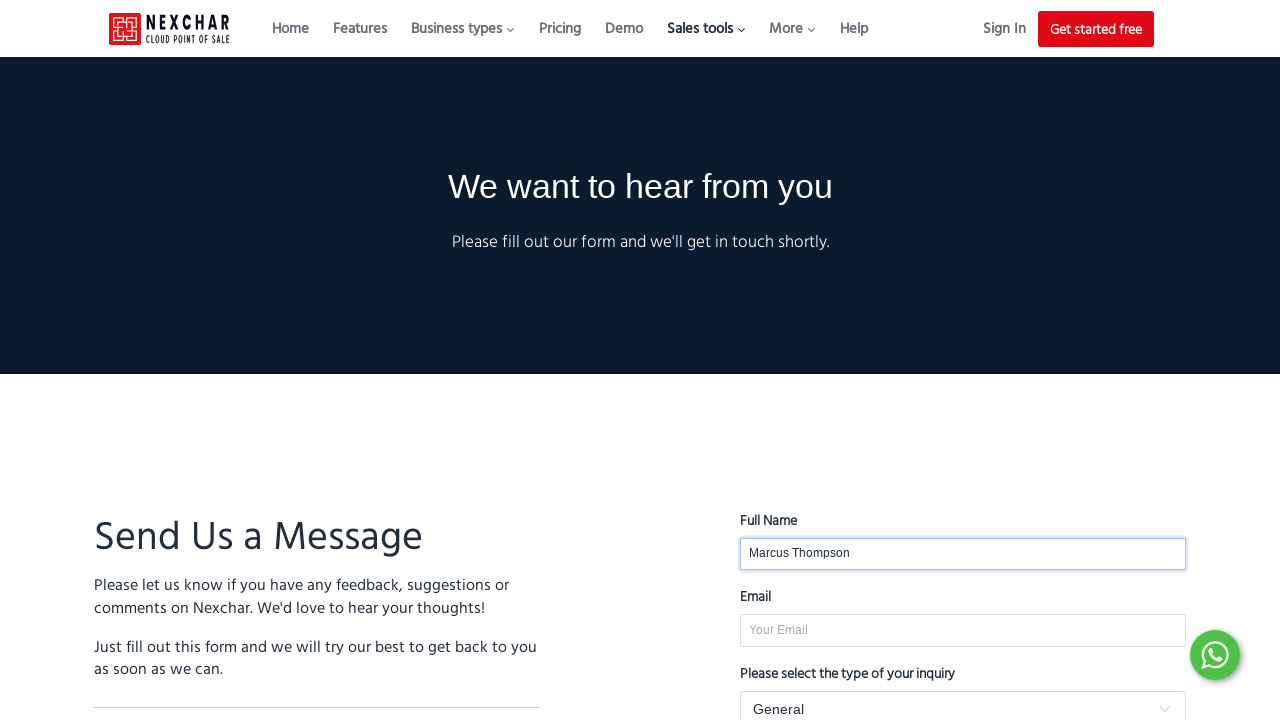

Filled email field with 'marcus.thompson@example.com' on #Email
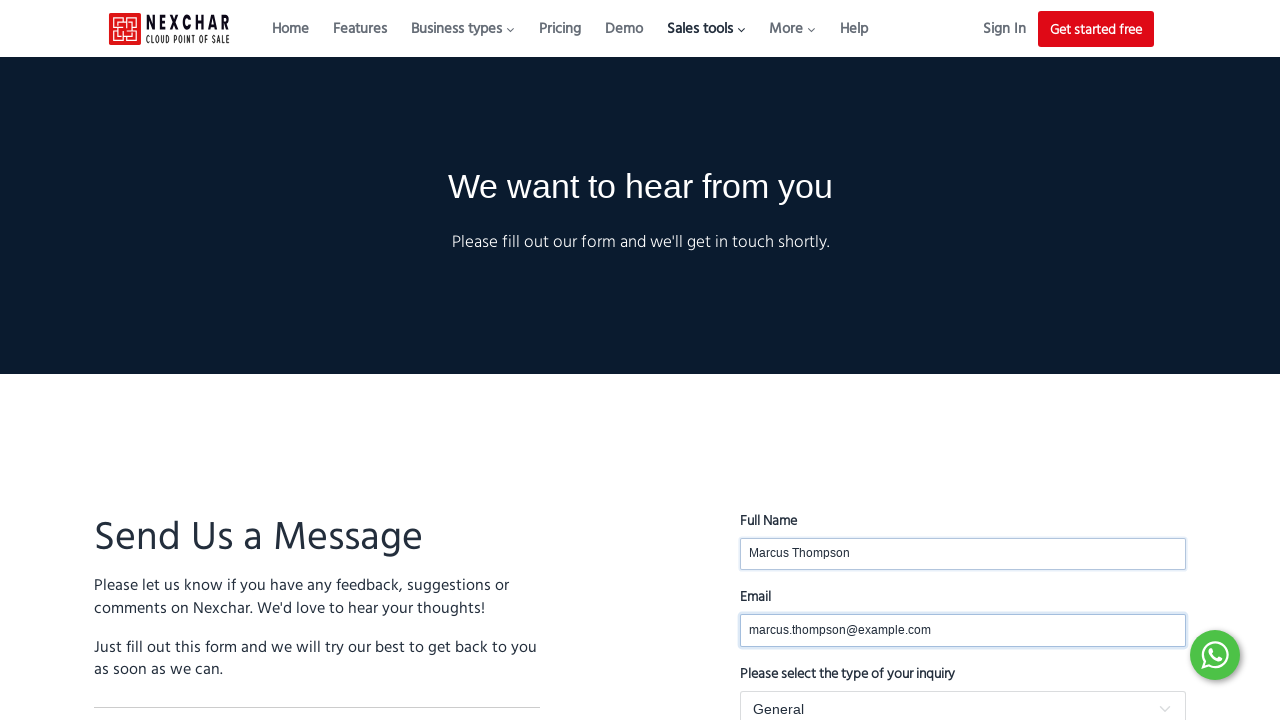

Selected 'Report a bug' from query type dropdown on #Query
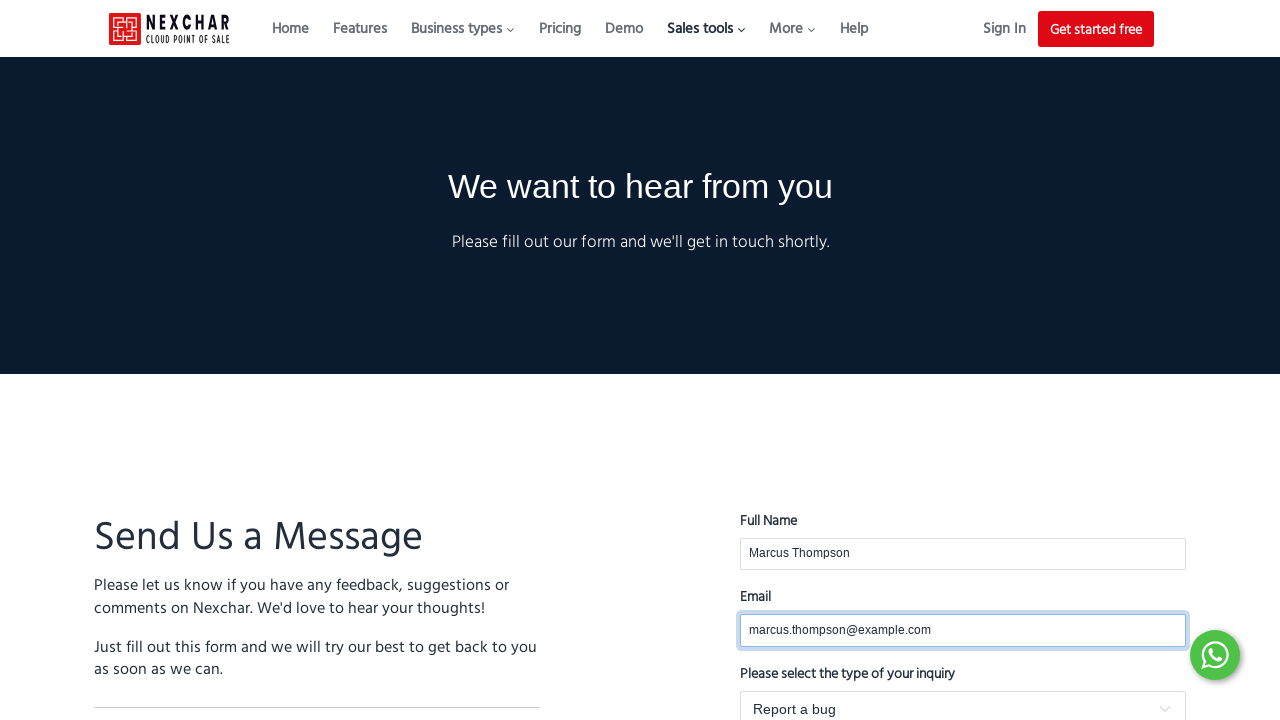

Filled message field with issue description on #Message
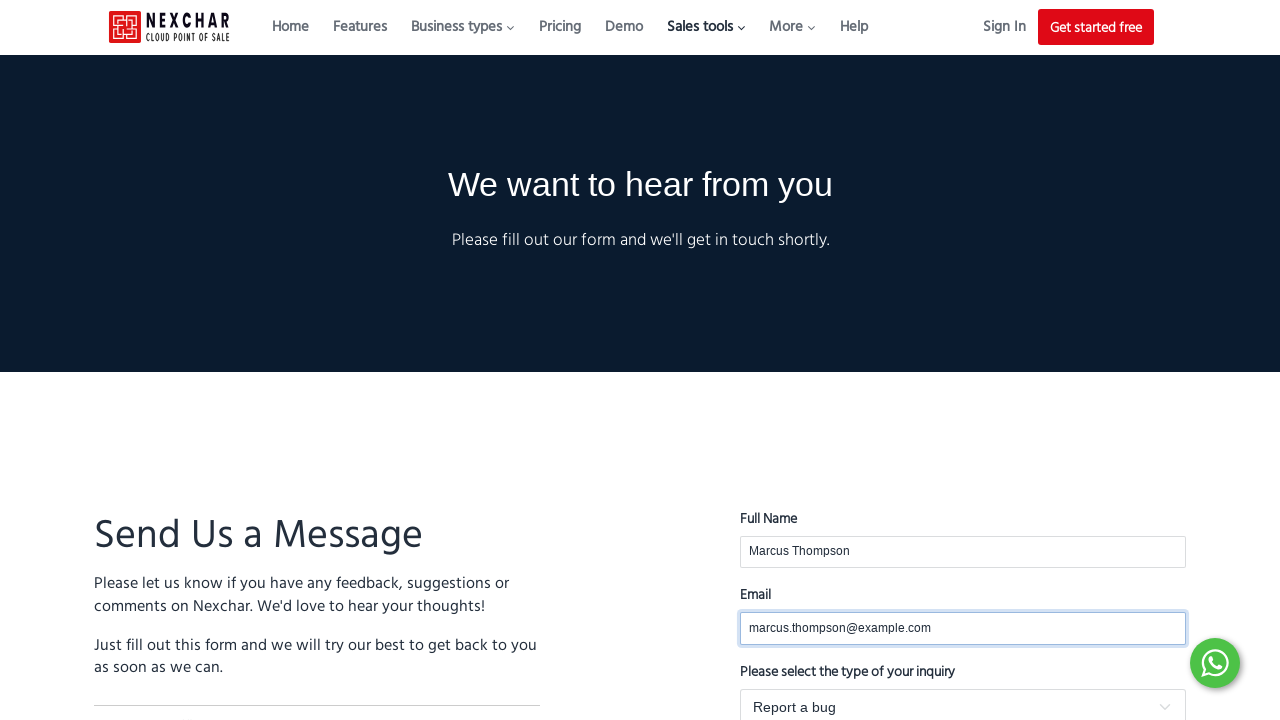

Pressed Tab key to focus on submit button
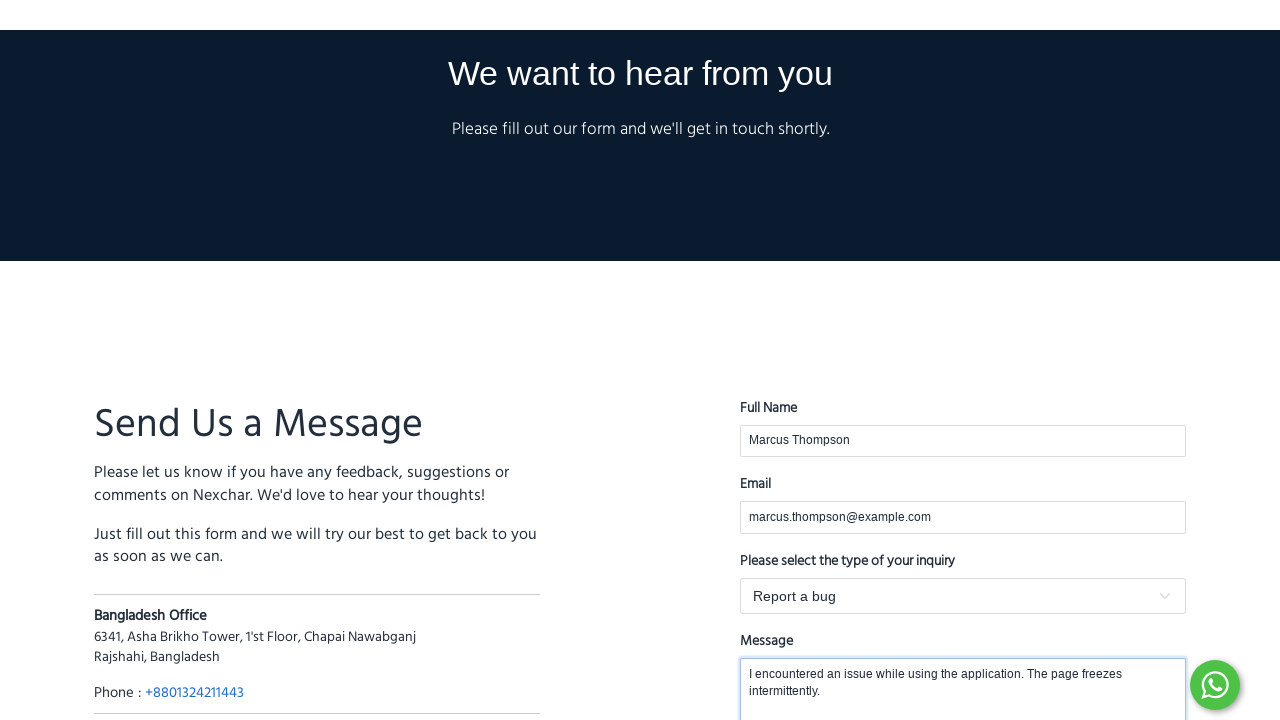

Pressed Enter key to submit the contact form
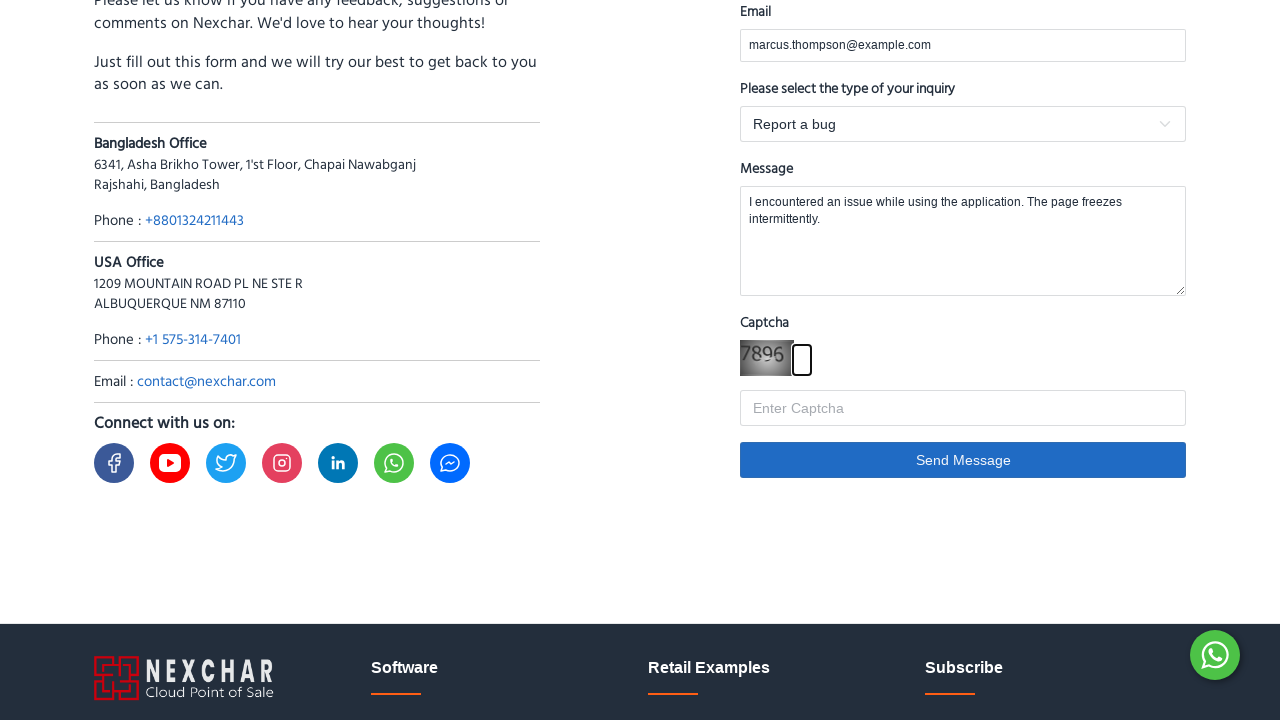

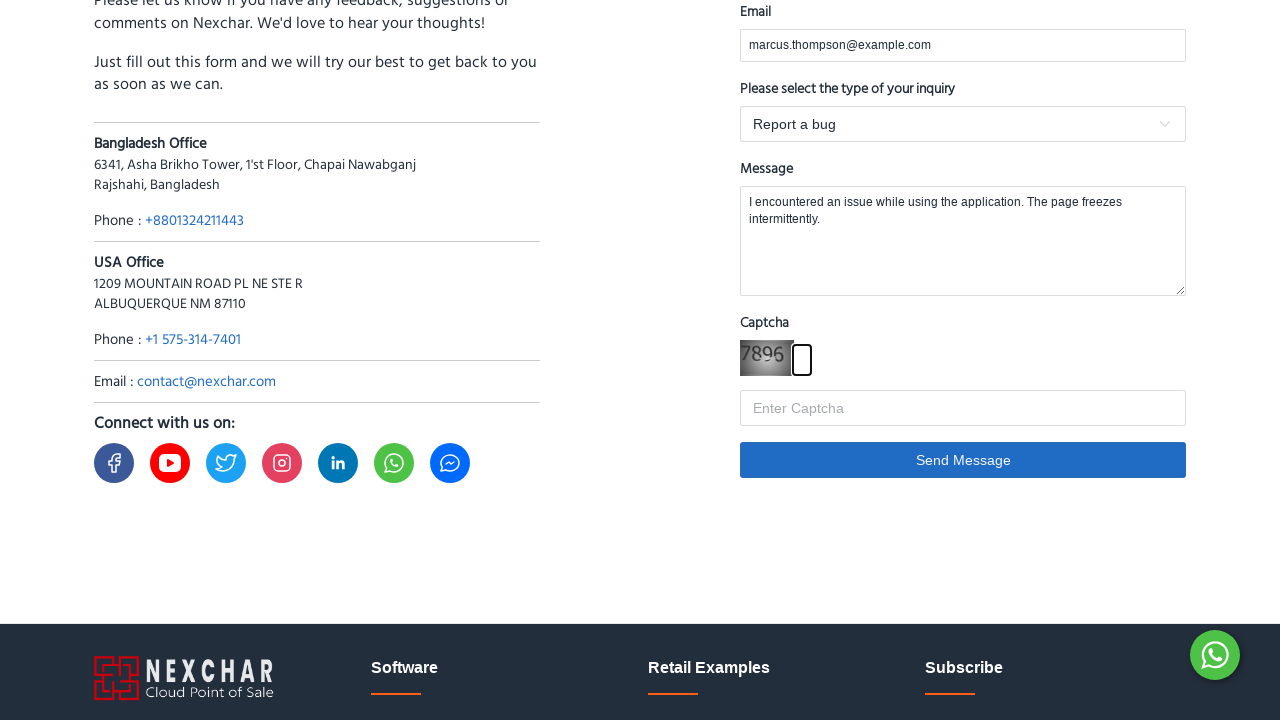